Tests scrolling to form elements and filling in name and date fields

Starting URL: https://formy-project.herokuapp.com/scroll

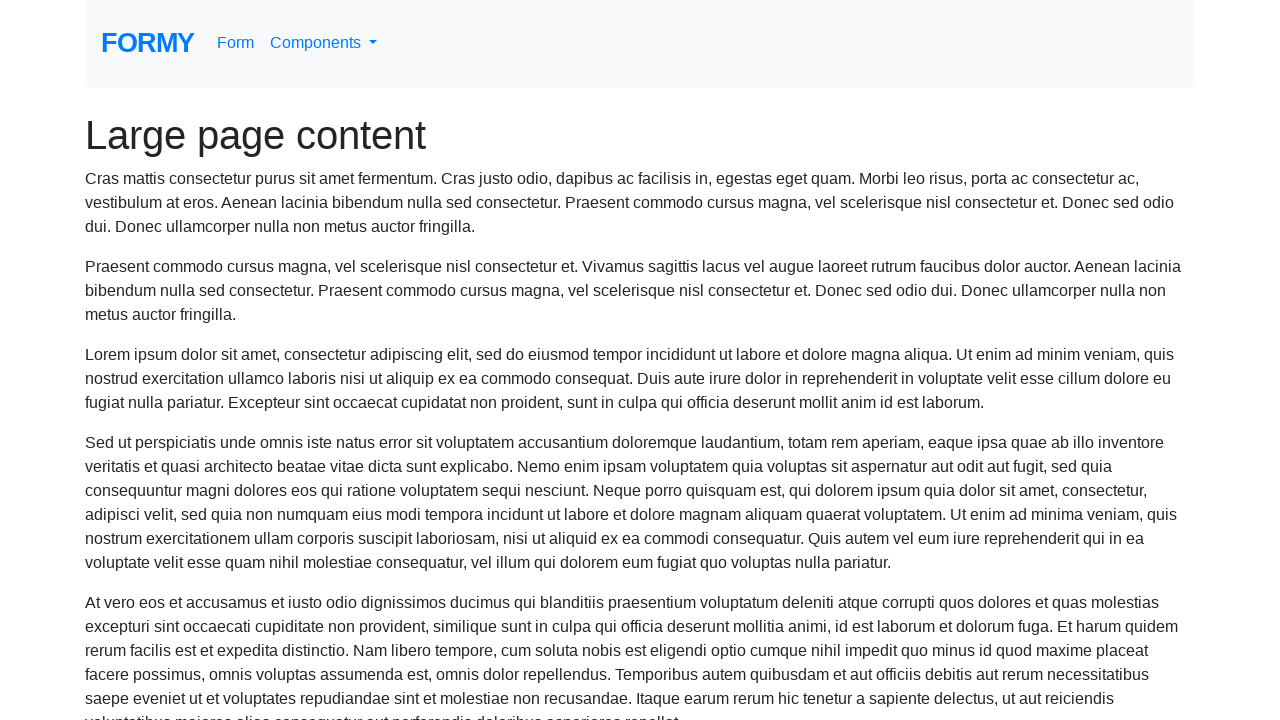

Scrolled to name field
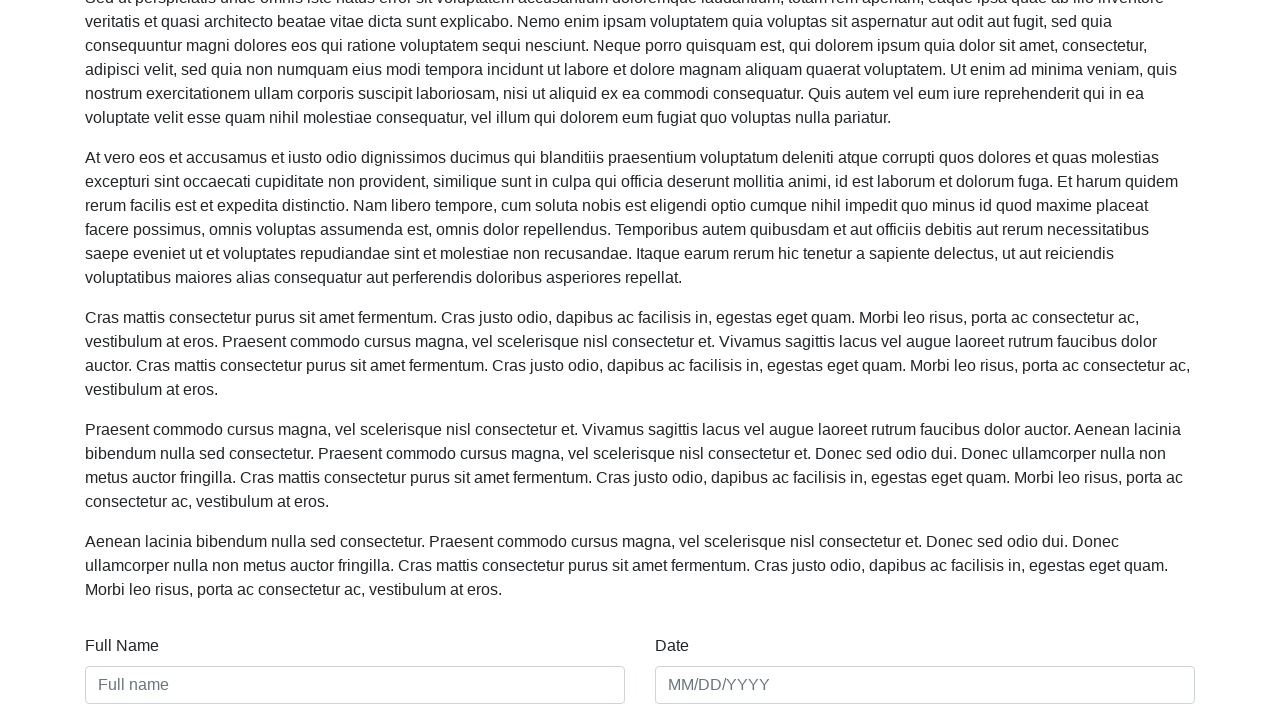

Filled name field with 'Mehgan Philips' on #name
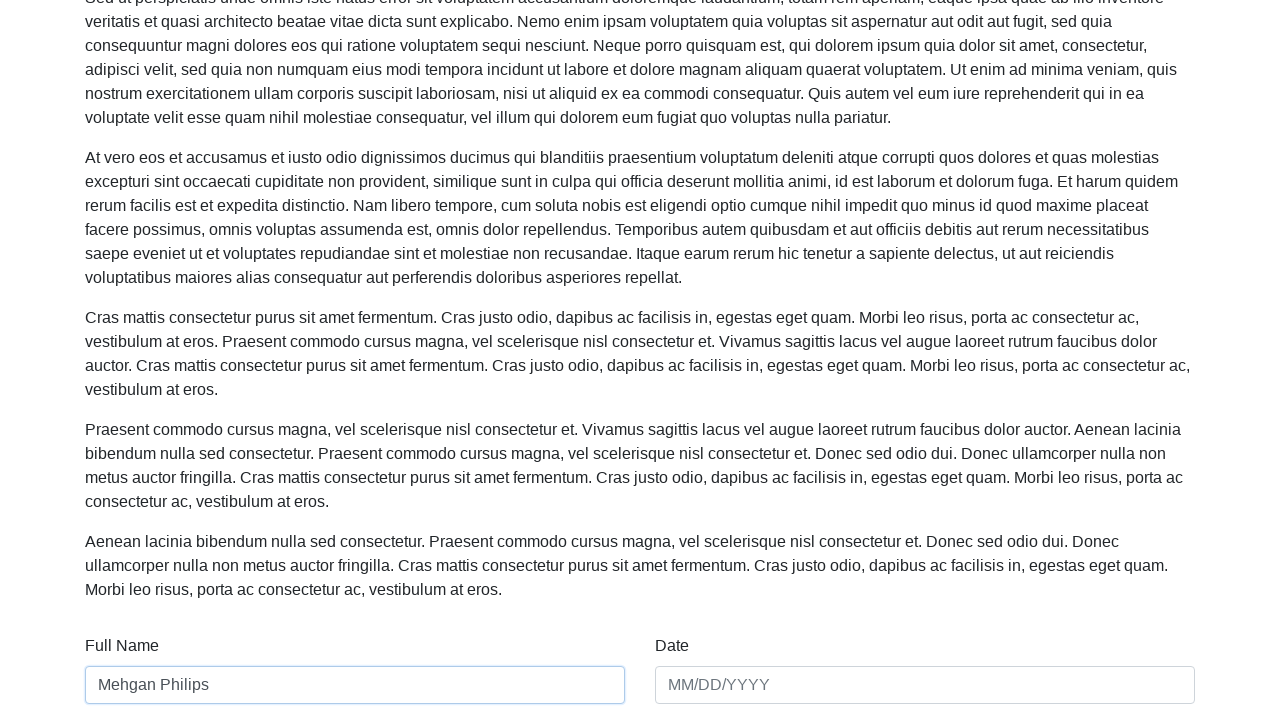

Filled date field with '01/12/60' on #date
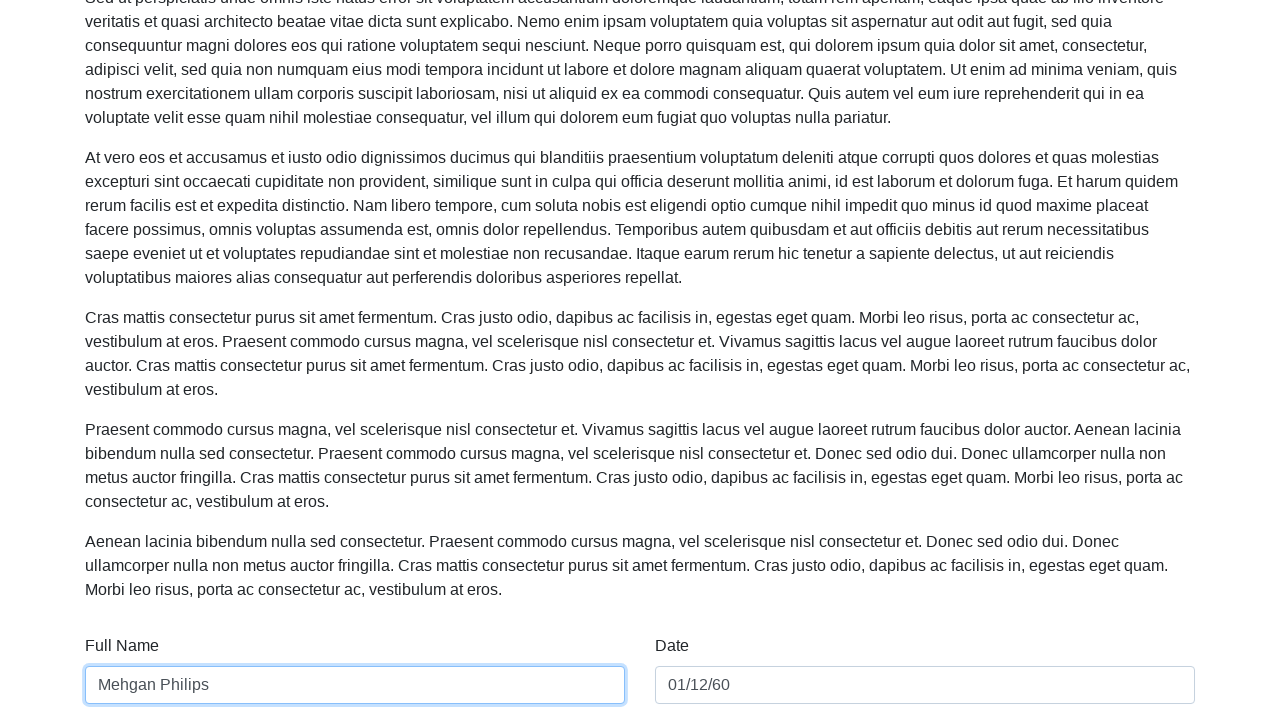

Verified page URL is still at scroll form
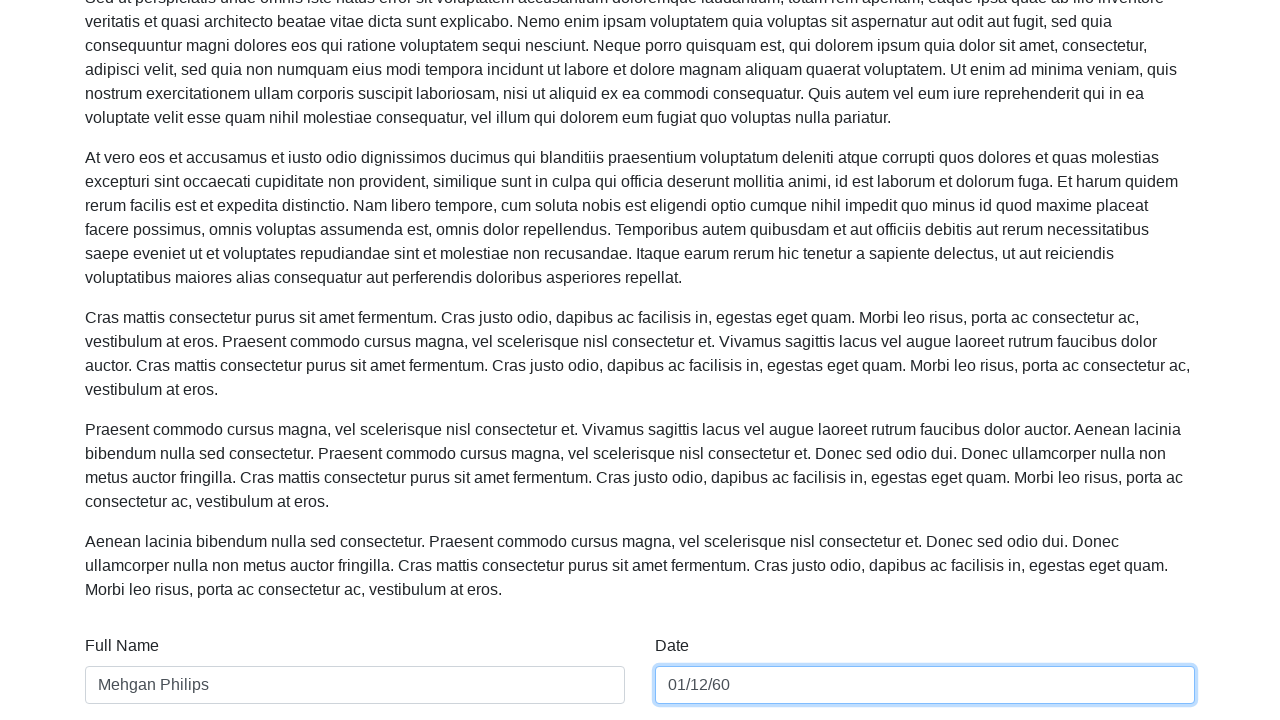

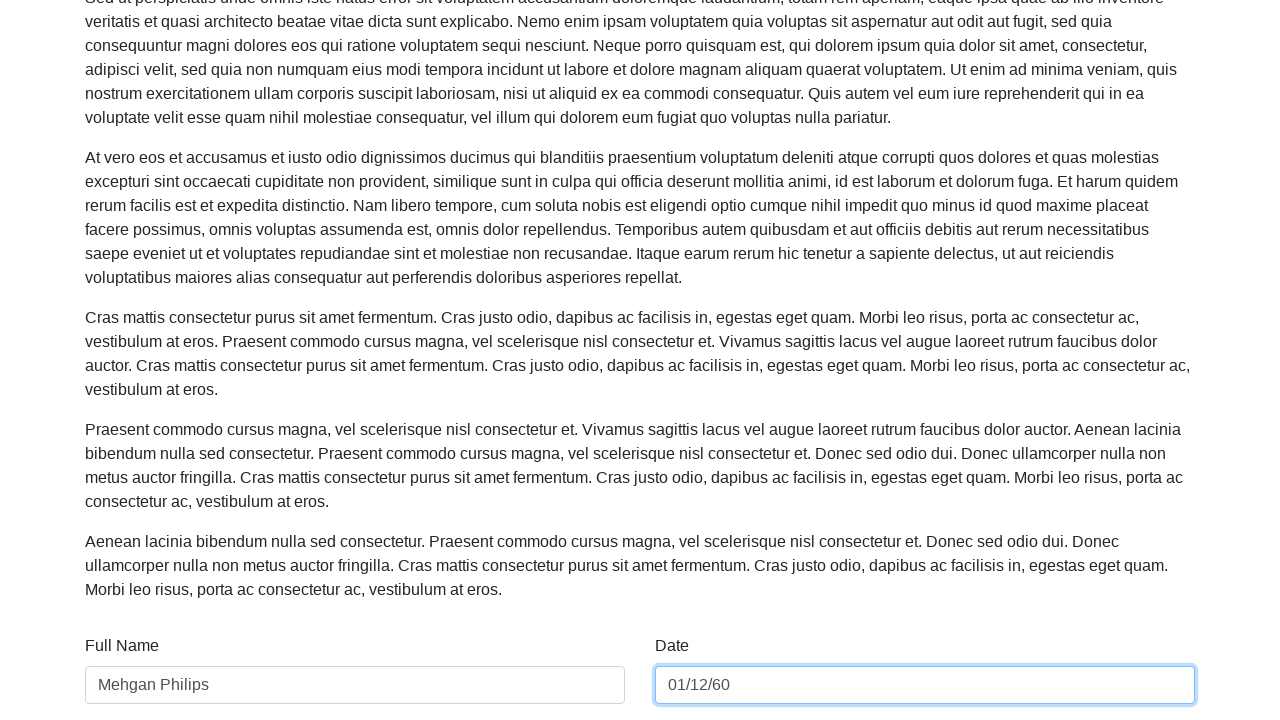